Tests an explicit wait scenario where the script waits for a price element to show "$100", then clicks a book button, retrieves a value, calculates a mathematical result, and submits it as an answer.

Starting URL: http://suninjuly.github.io/explicit_wait2.html

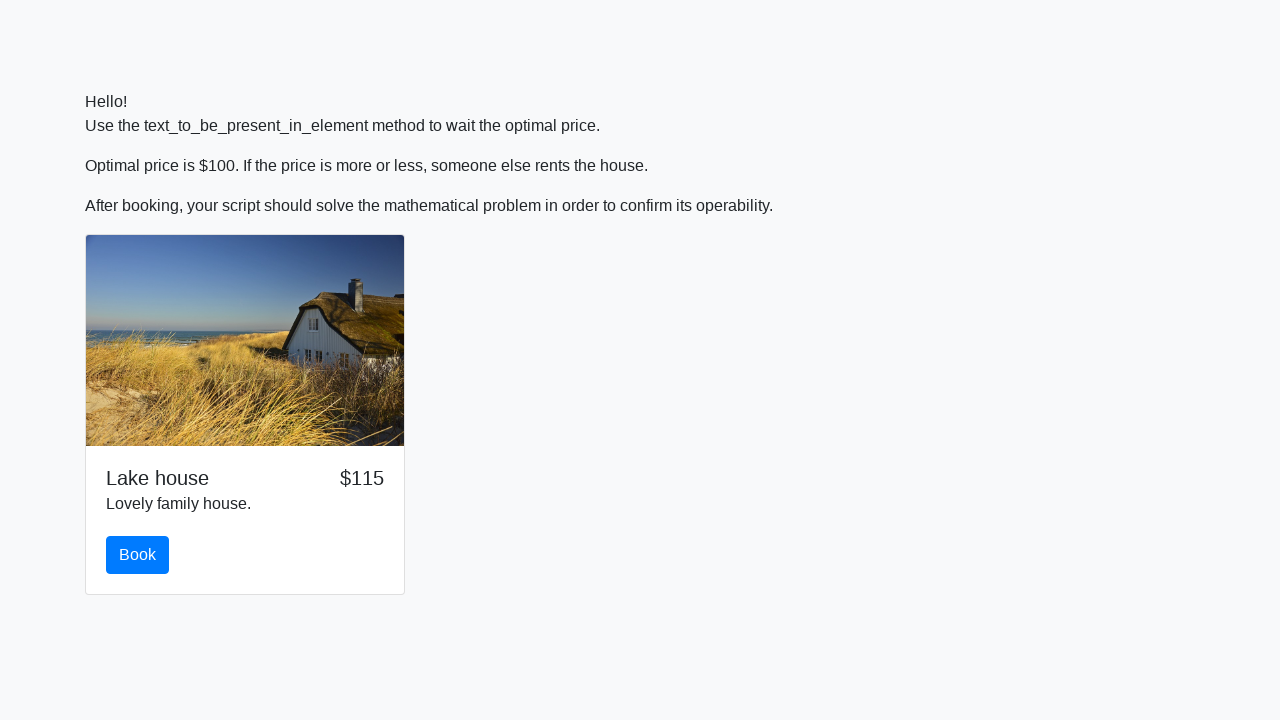

Waited for price element to show $100
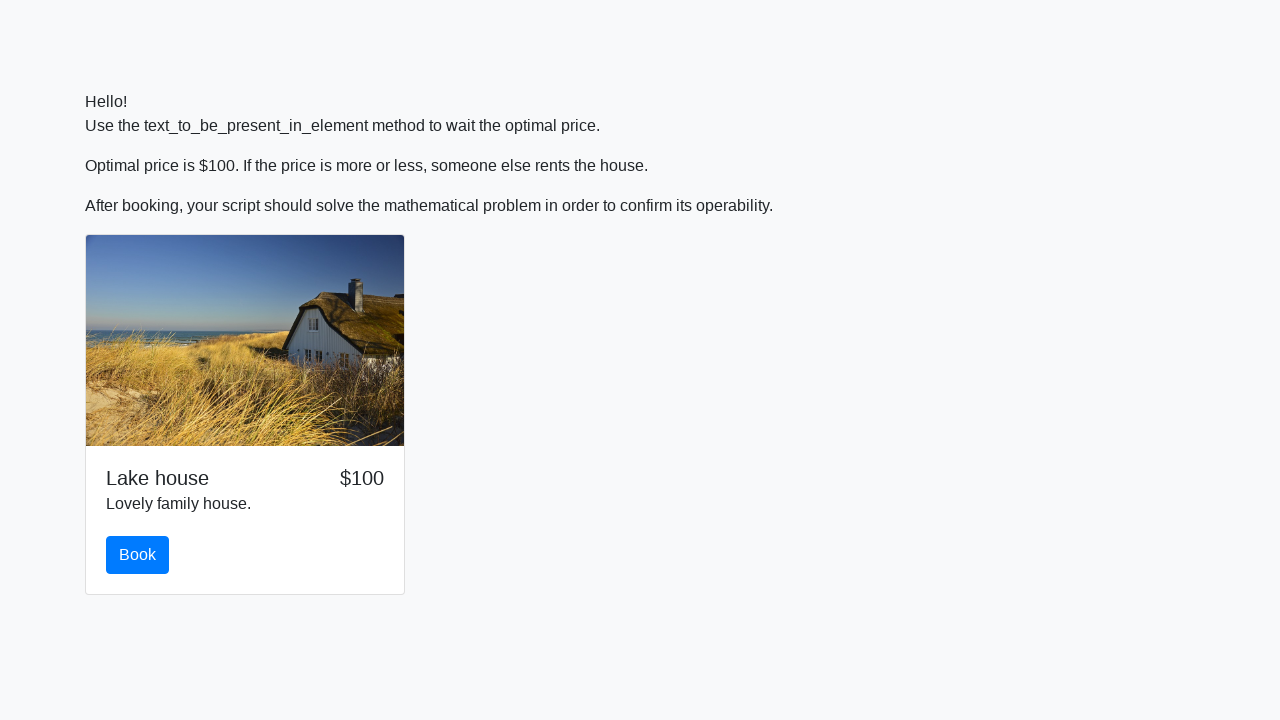

Clicked the book button at (138, 555) on #book
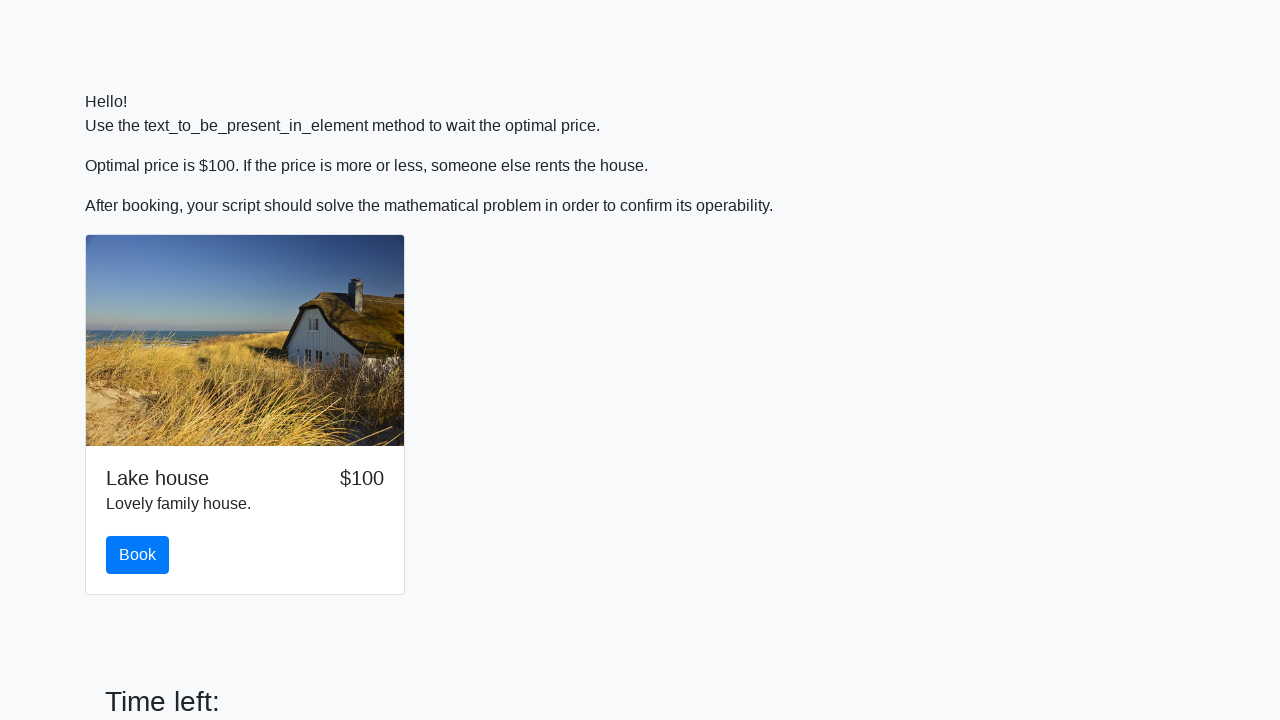

Retrieved value from input_value element: 855
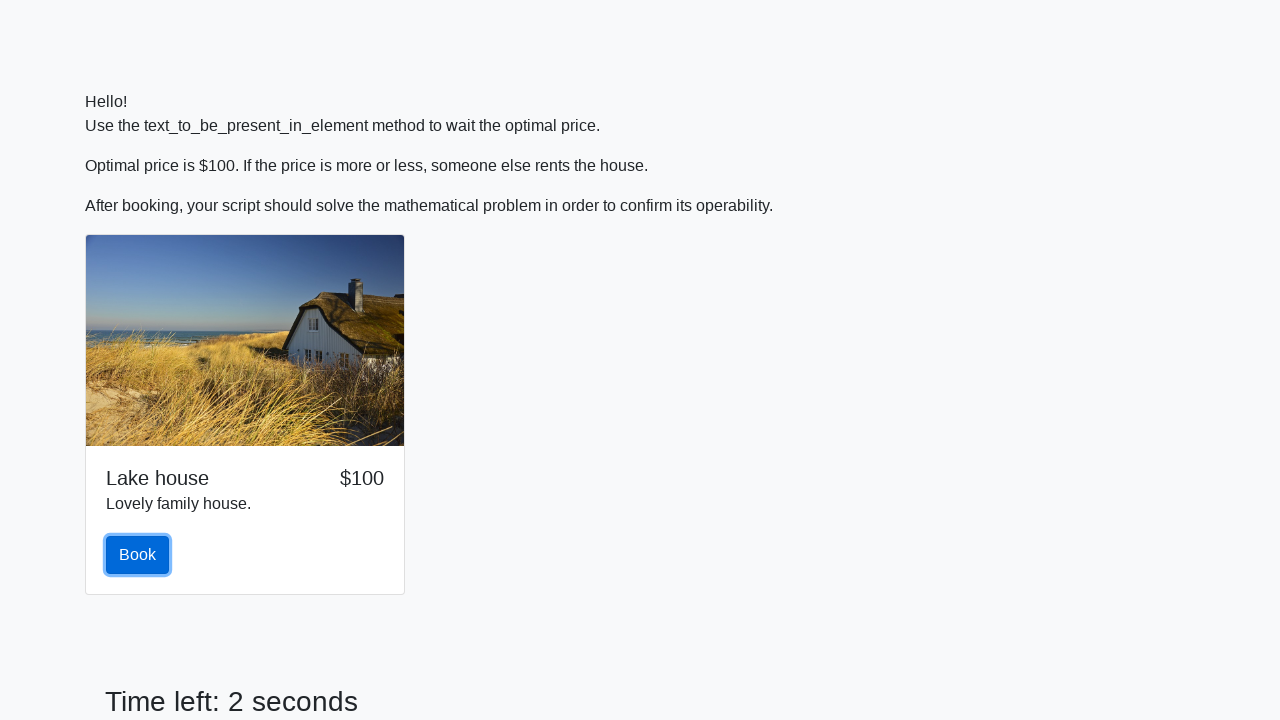

Calculated mathematical result: 1.7251889076669062
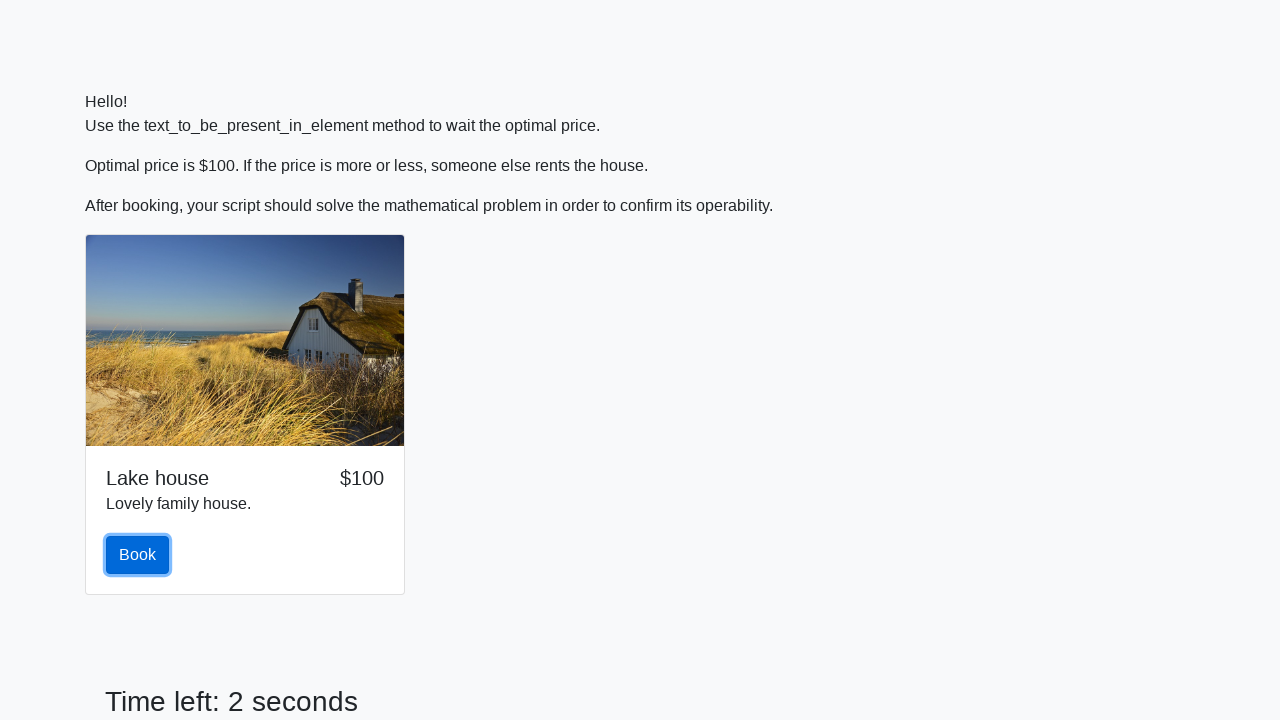

Filled answer field with calculated value: 1.7251889076669062 on #answer
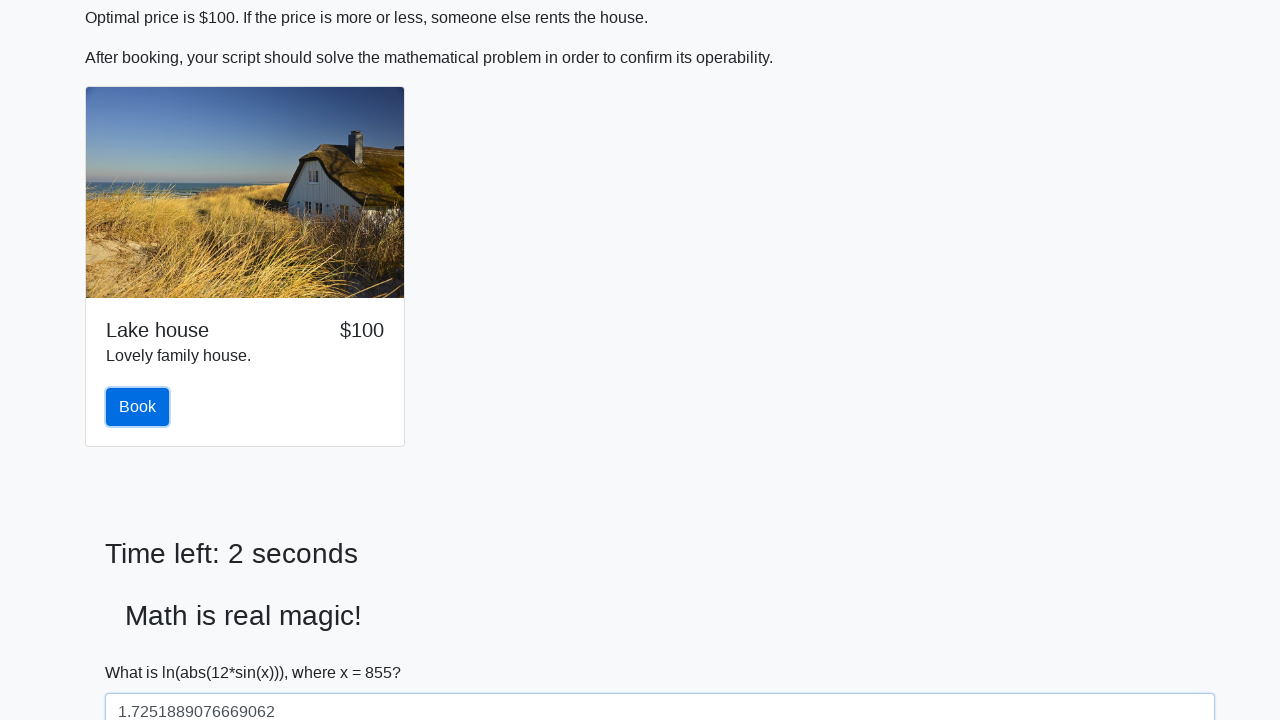

Clicked the solve button to submit answer at (143, 651) on #solve
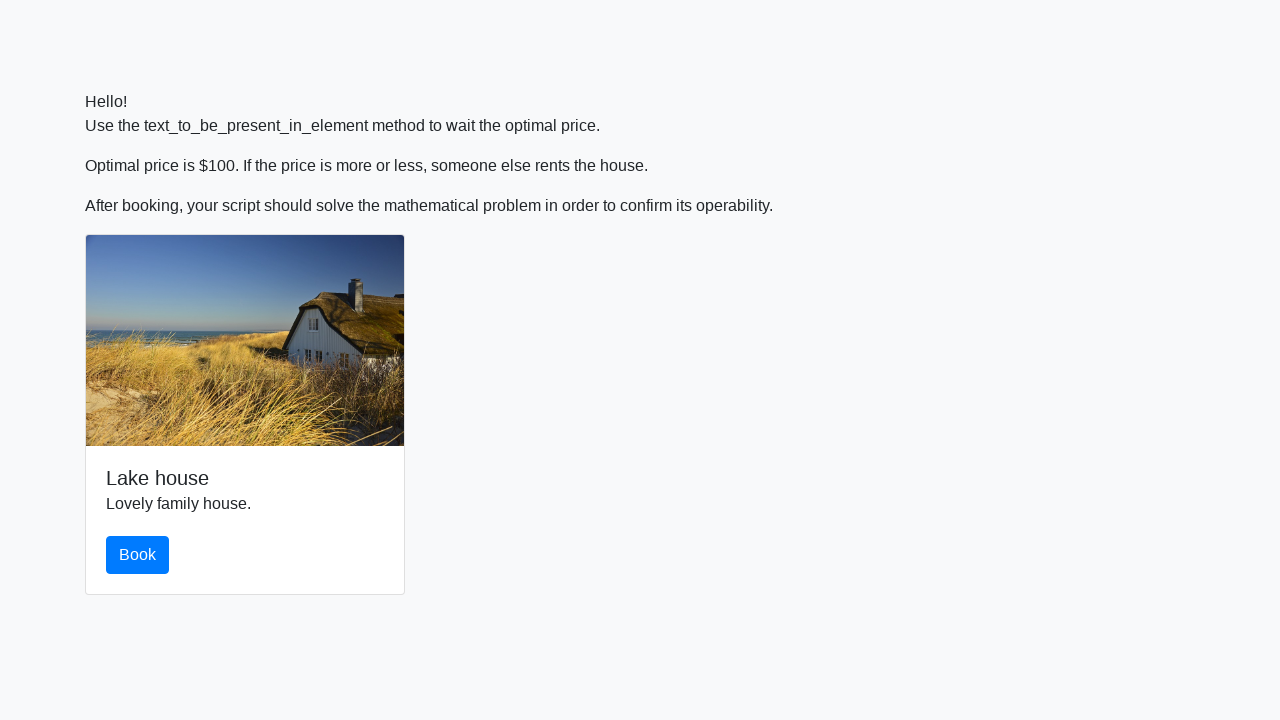

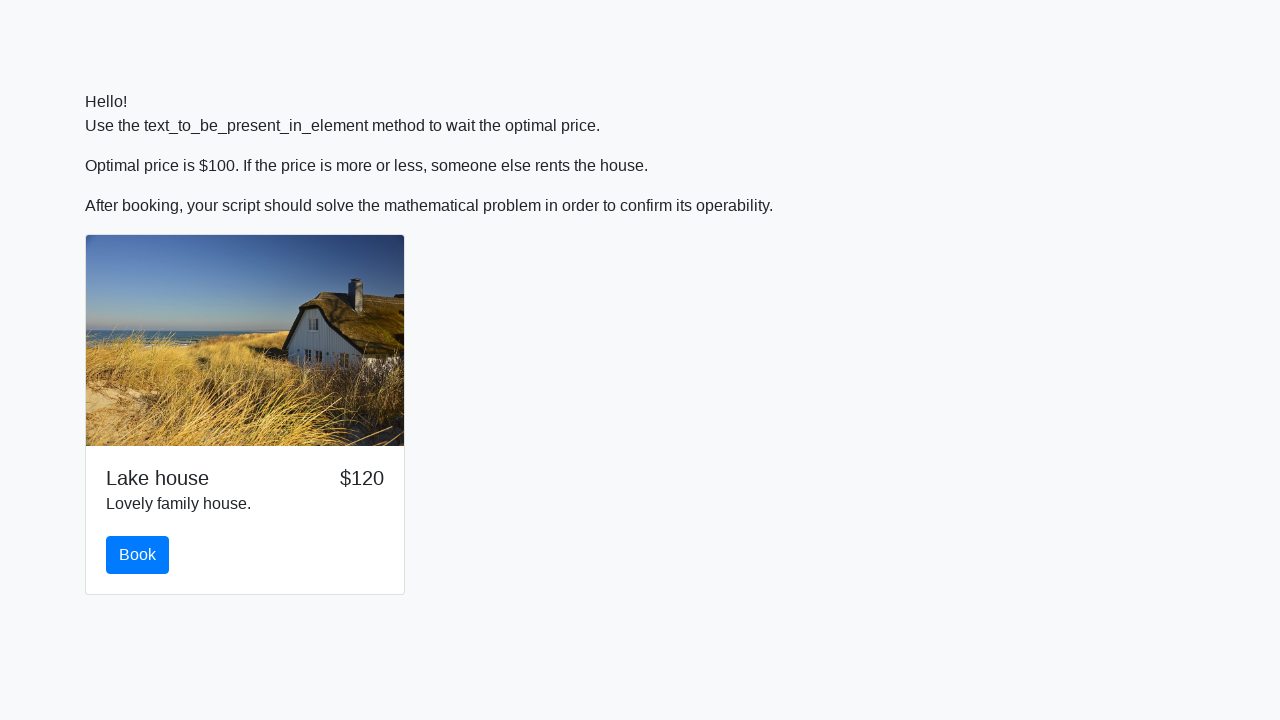